Opens the Expedia date picker calendar and selects a specific date (23rd) from the current month

Starting URL: https://www.expedia.com/

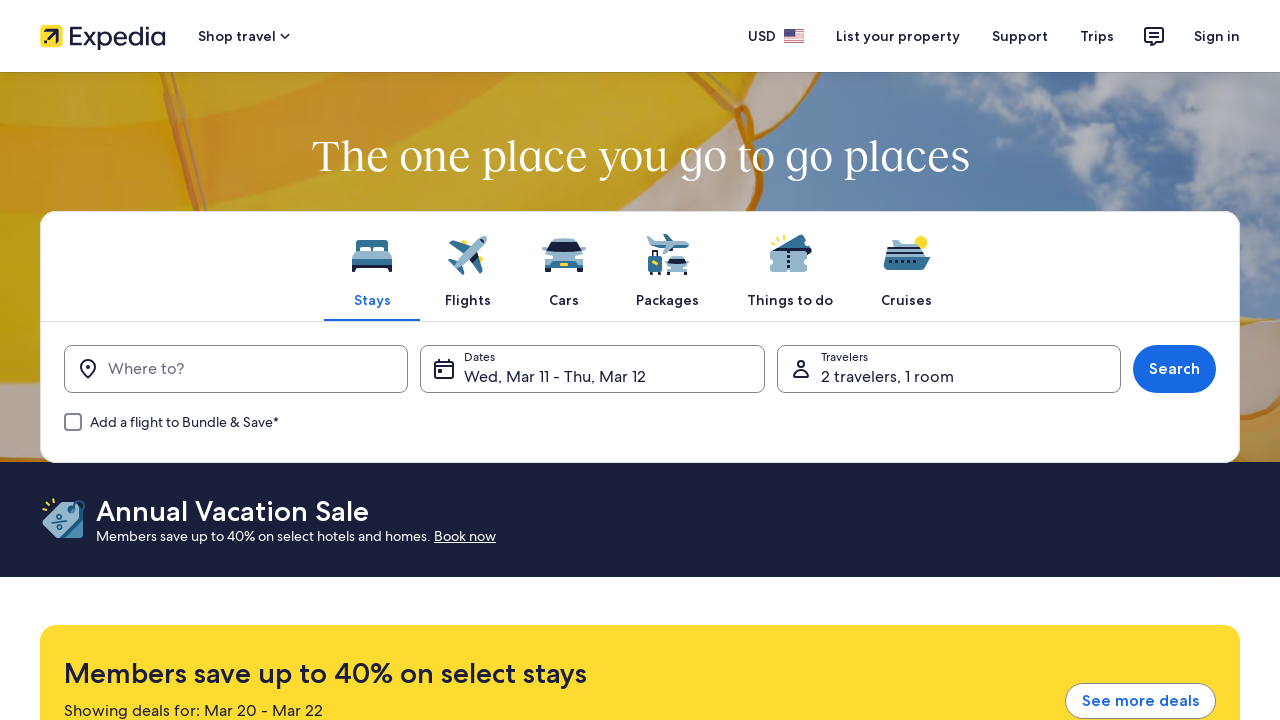

Clicked date selector button to open calendar at (592, 369) on button[data-stid='uitk-date-selector-input1-default']
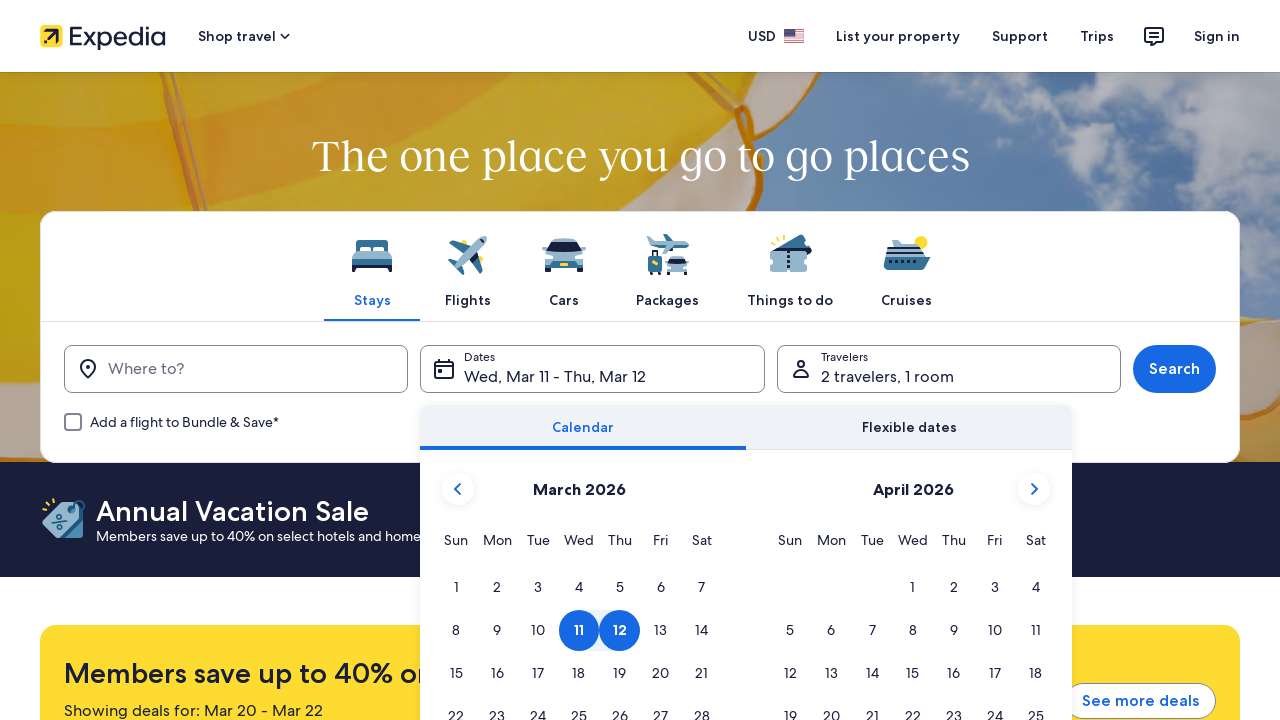

Calendar popover appeared
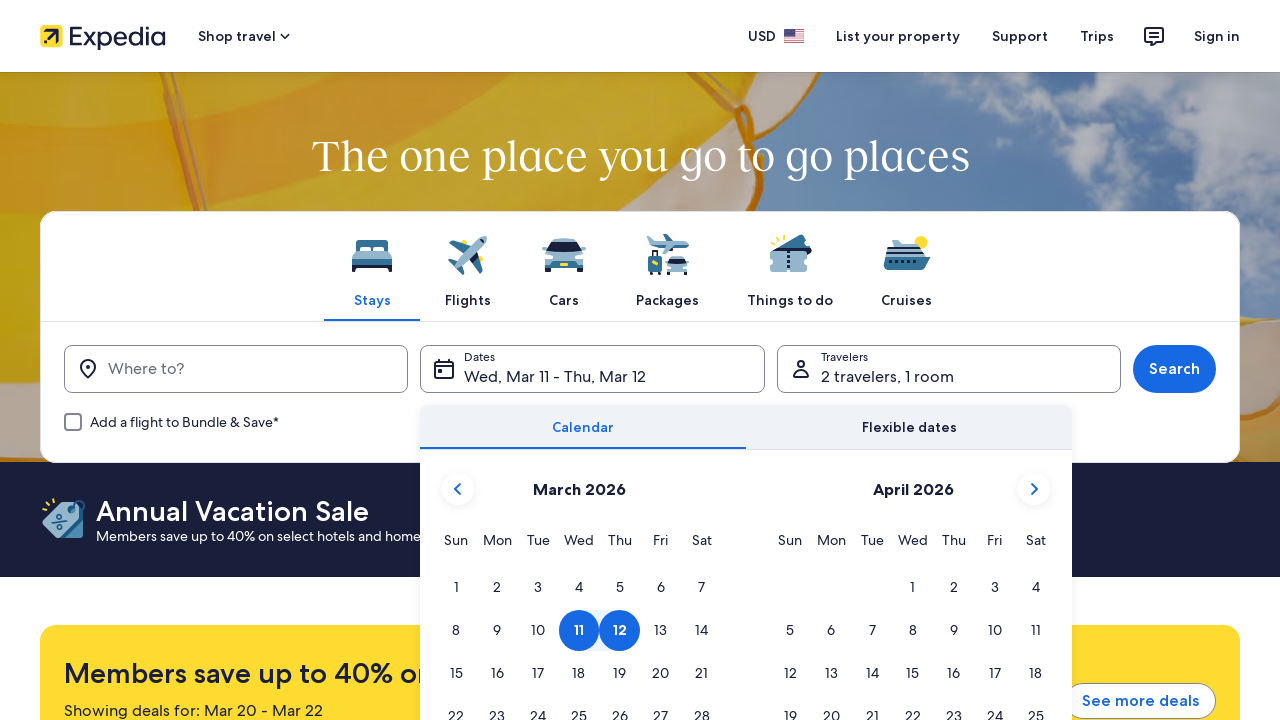

Selected the 23rd day from the current month in the calendar at (498, 709) on section[data-testid='popover-sheet'] div.uitk-month.uitk-month-double.uitk-month
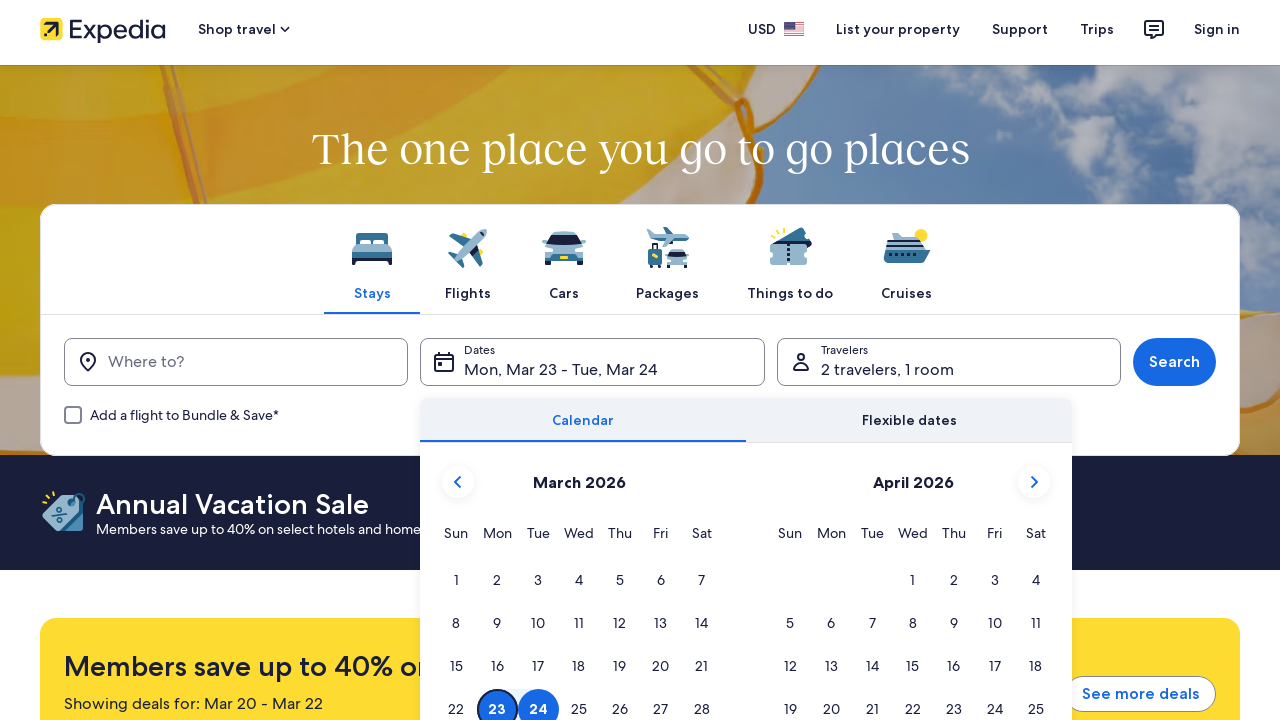

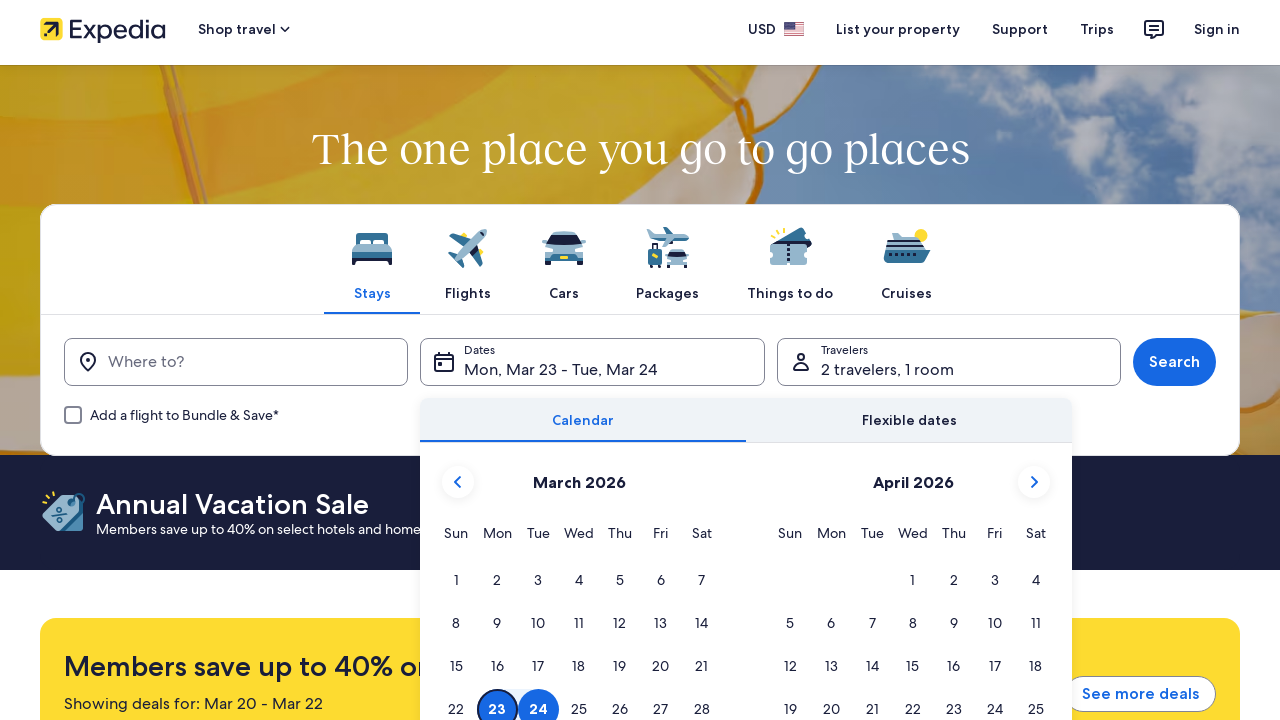